Navigates to Shohoz bus tickets page and retrieves the page title

Starting URL: https://www.shohoz.com/bus-tickets

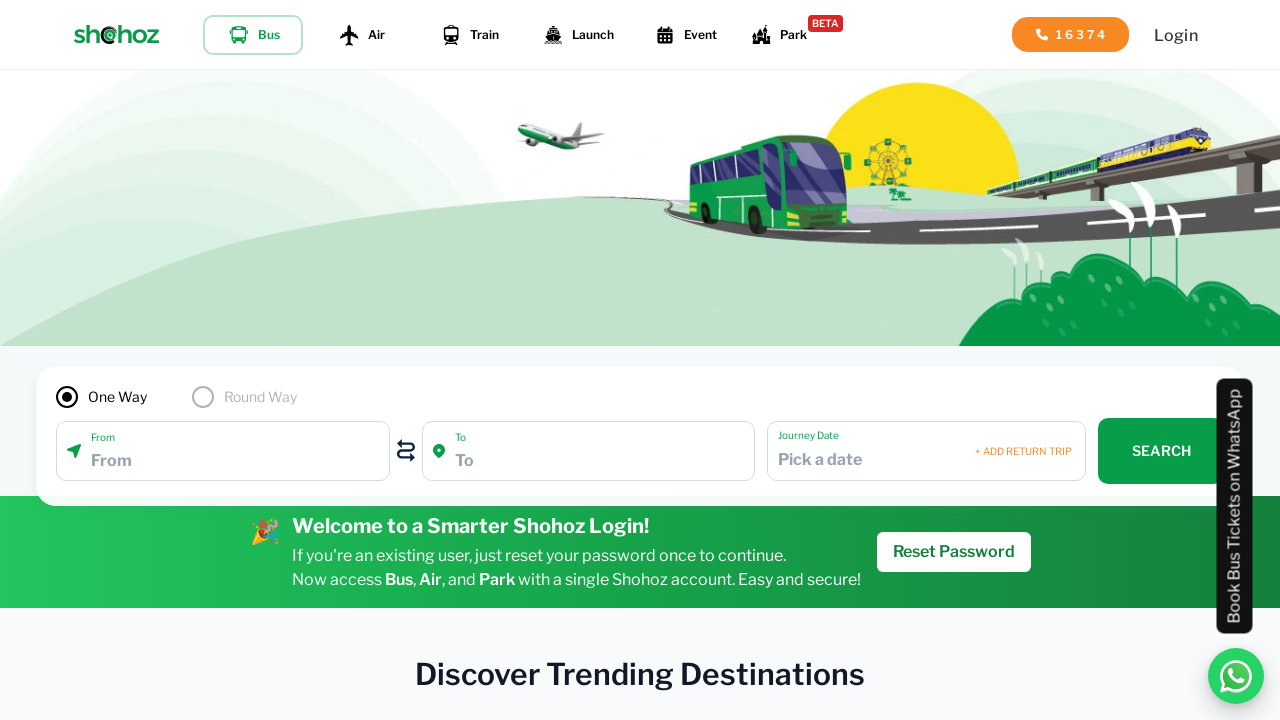

Retrieved page title from Shohoz bus tickets page
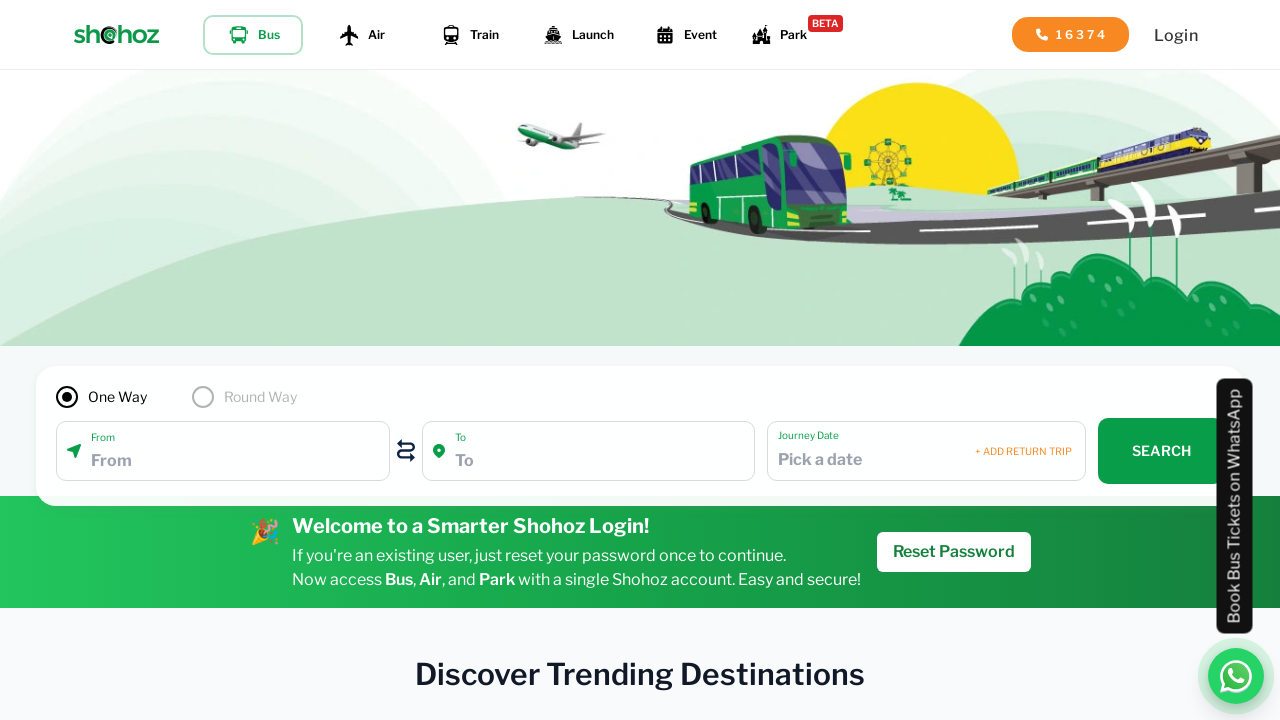

Printed page title to console
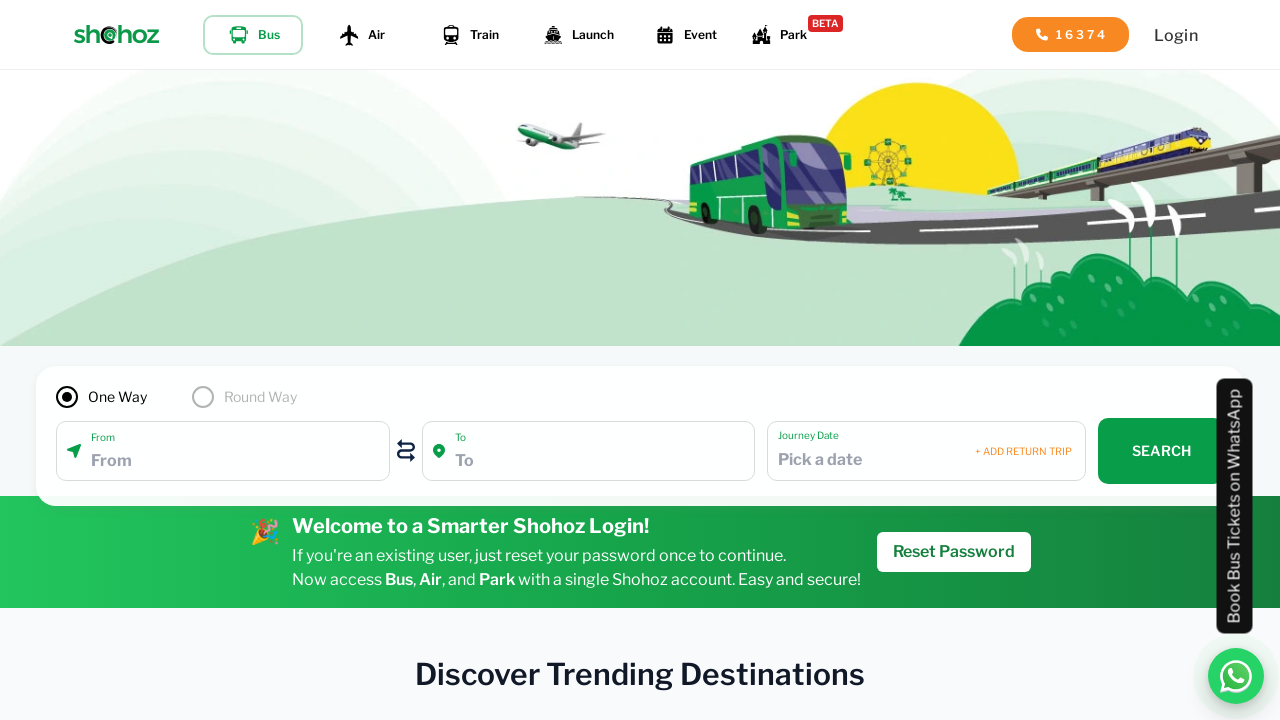

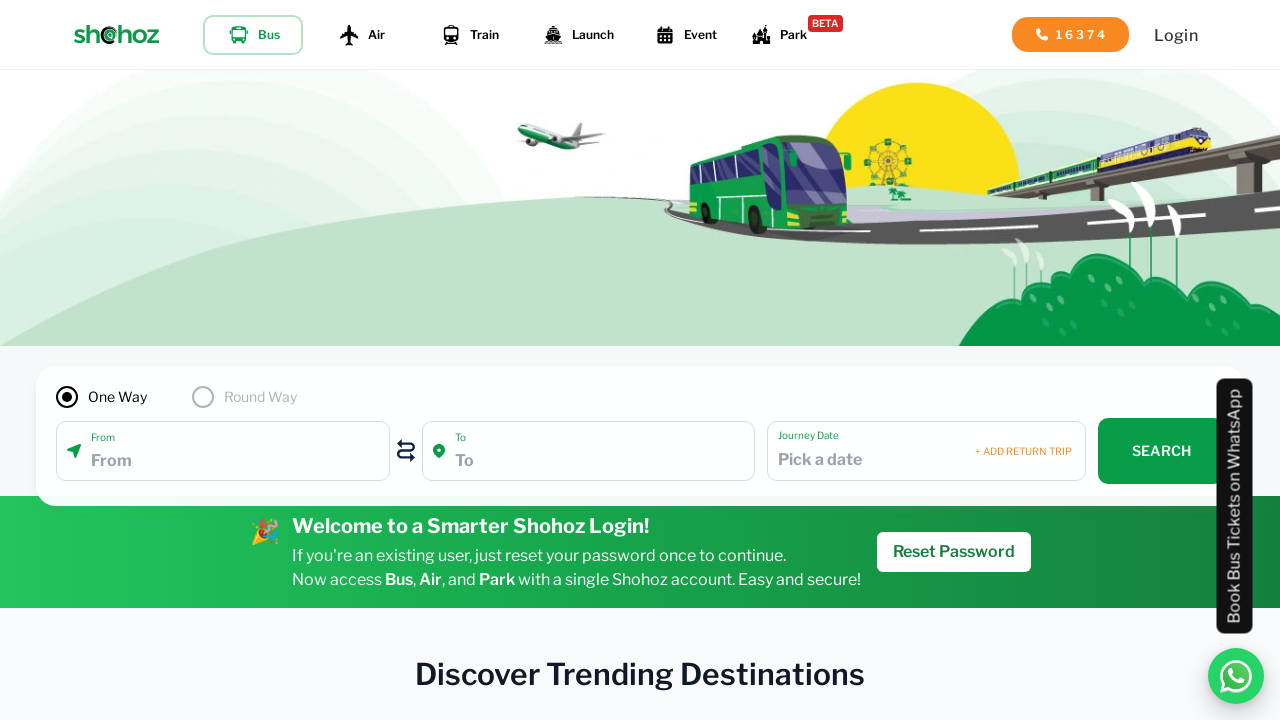